Tests tooltip widget by locating an element with a tooltip attribute

Starting URL: https://jqueryui.com/tooltip/

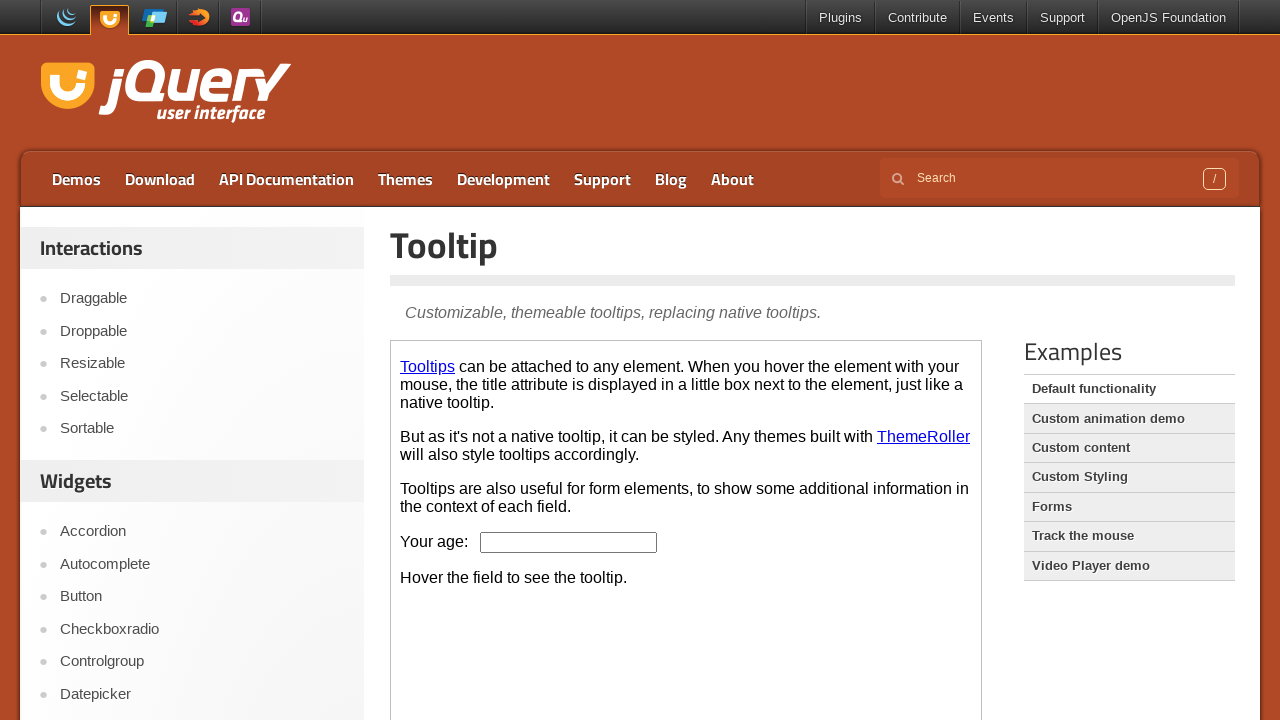

Located demo iframe for tooltip testing
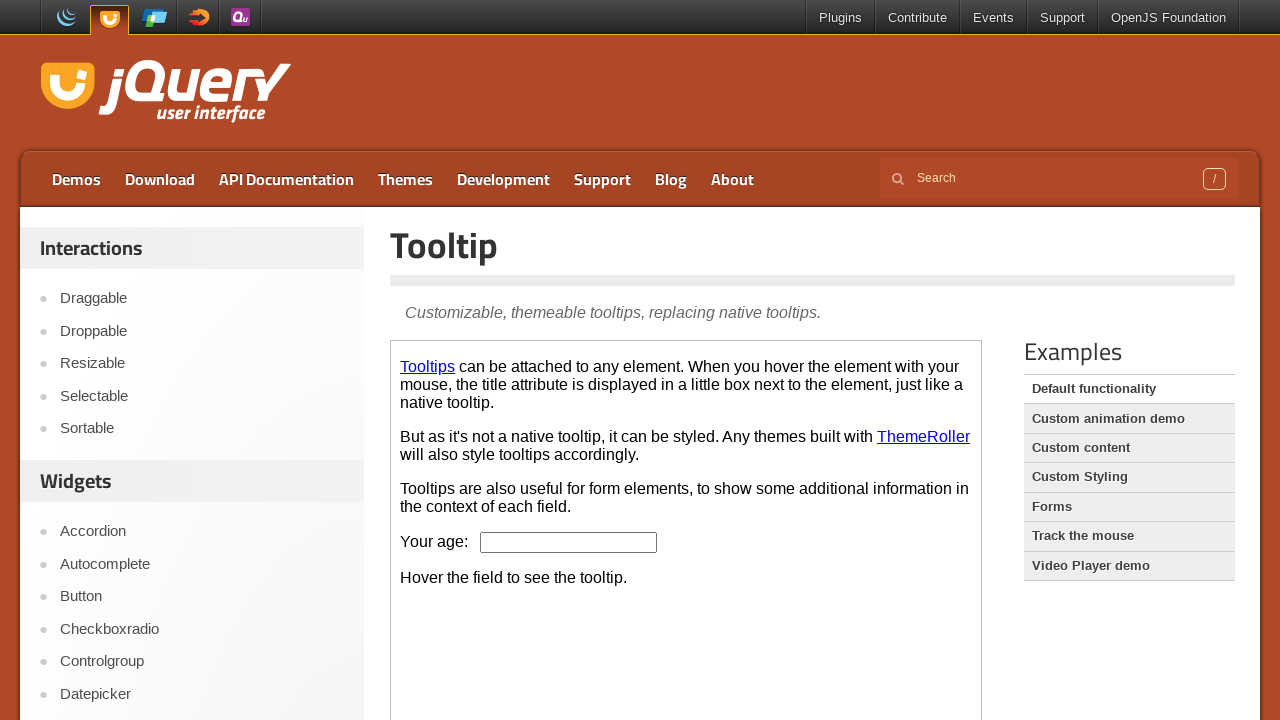

Hovered over link with tooltip attribute to trigger tooltip display at (428, 366) on iframe.demo-frame >> internal:control=enter-frame >> a[title="That's what this w
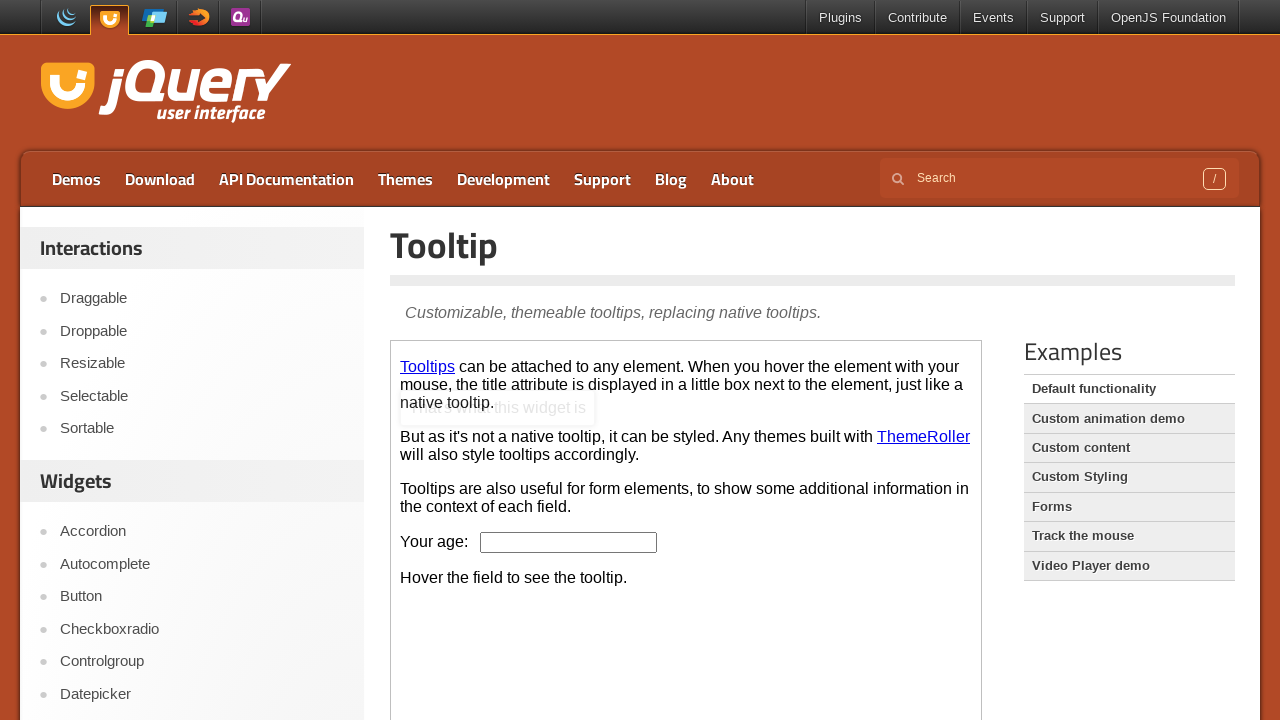

Waited for tooltip widget to appear
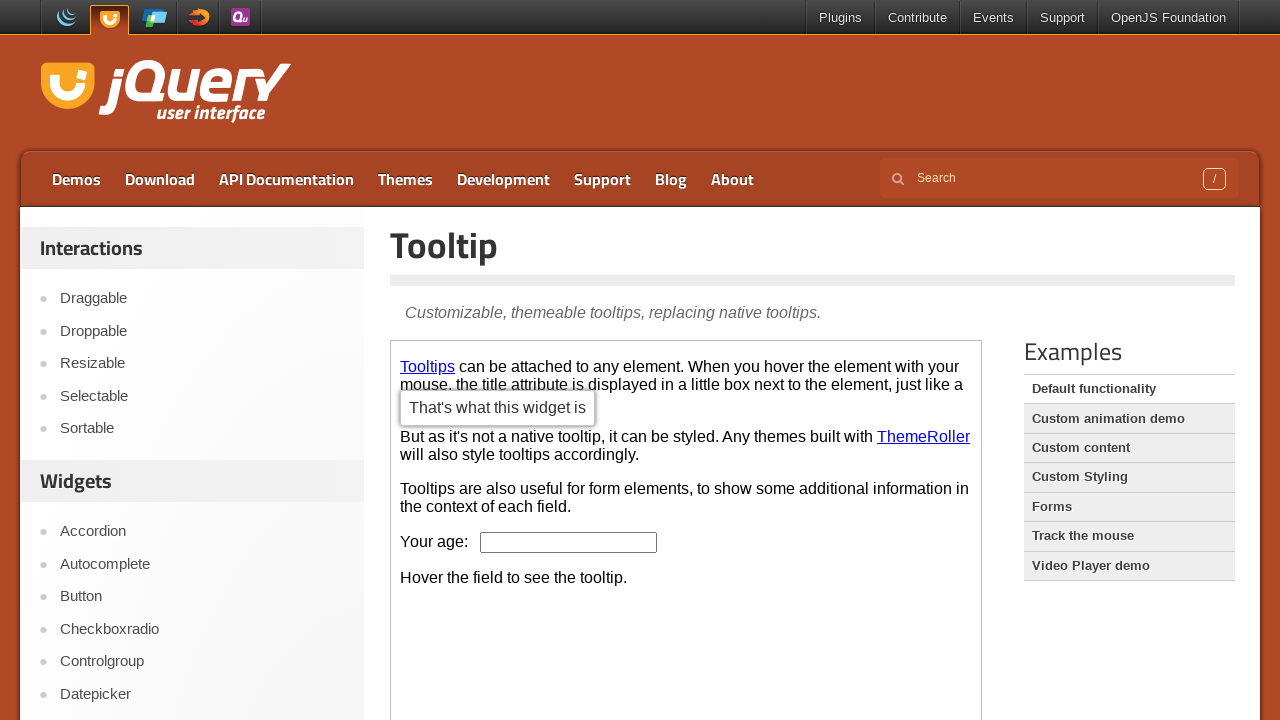

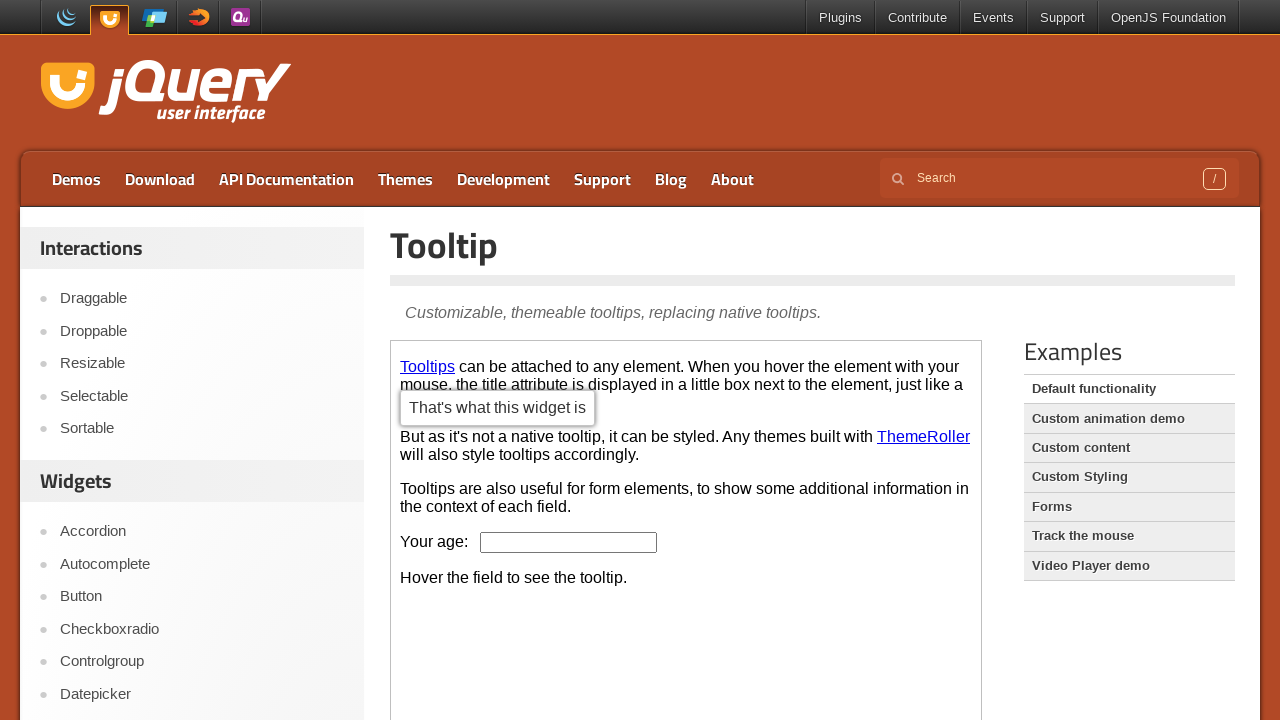